Navigates to a demo practice form page and verifies the selection state of a hobbies checkbox element

Starting URL: https://demoqa.com/automation-practice-form

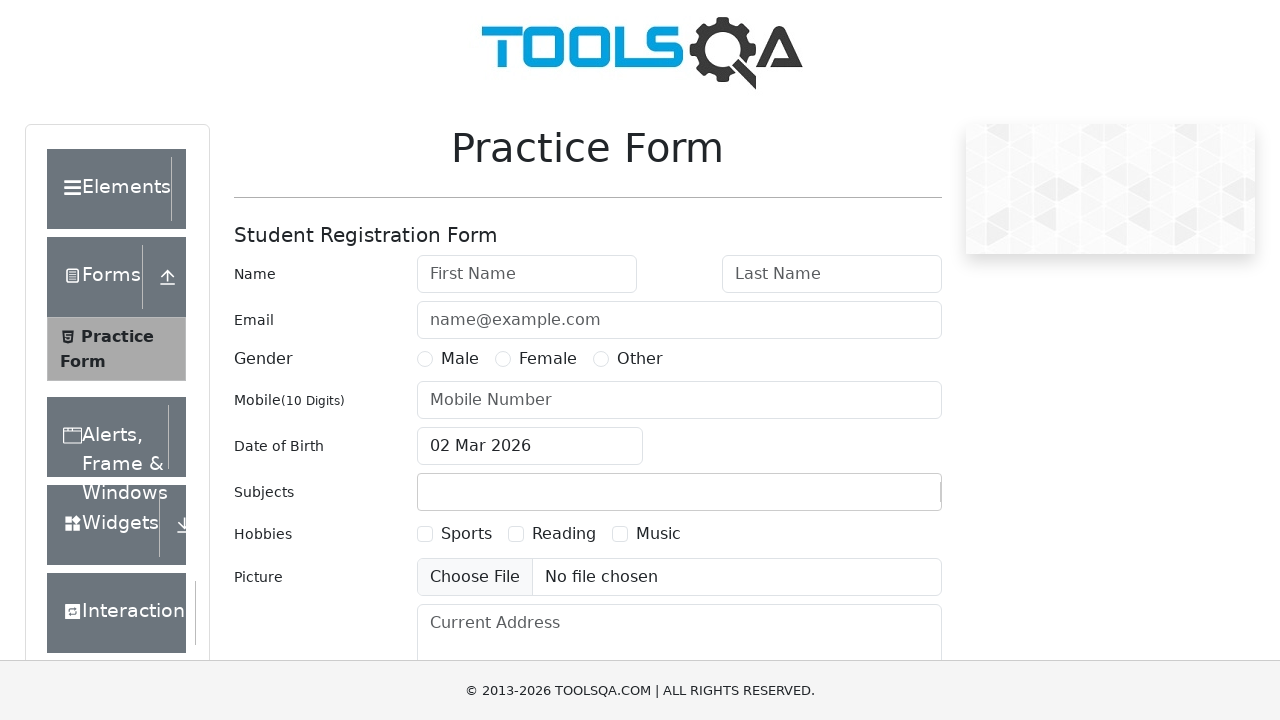

Waited for hobbies checkbox element to load
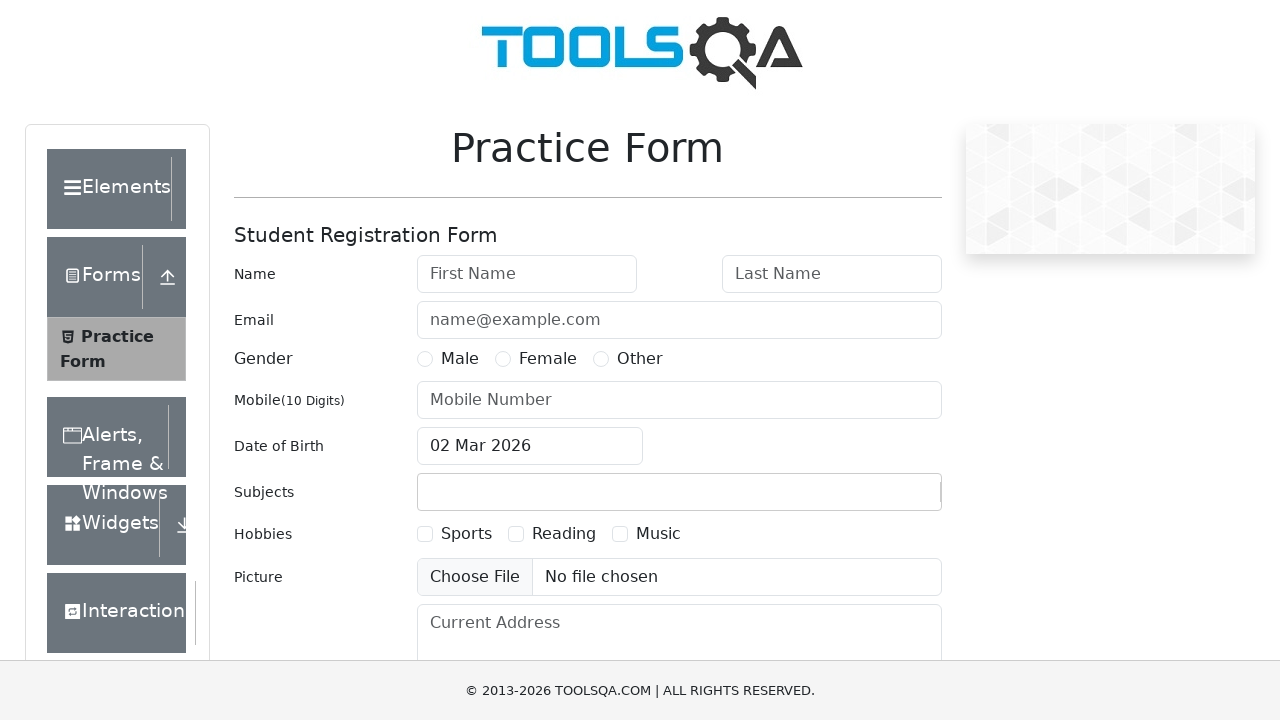

Checked the selection state of hobbies checkbox
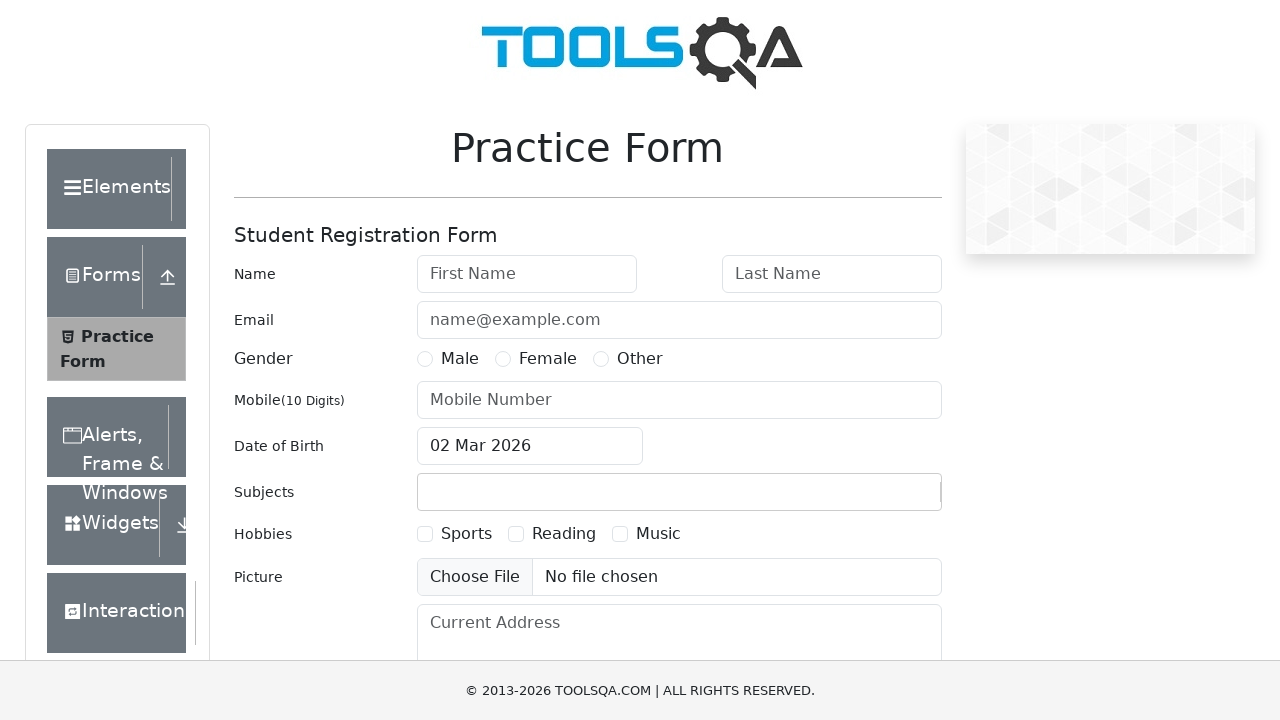

Printed checkbox state: False
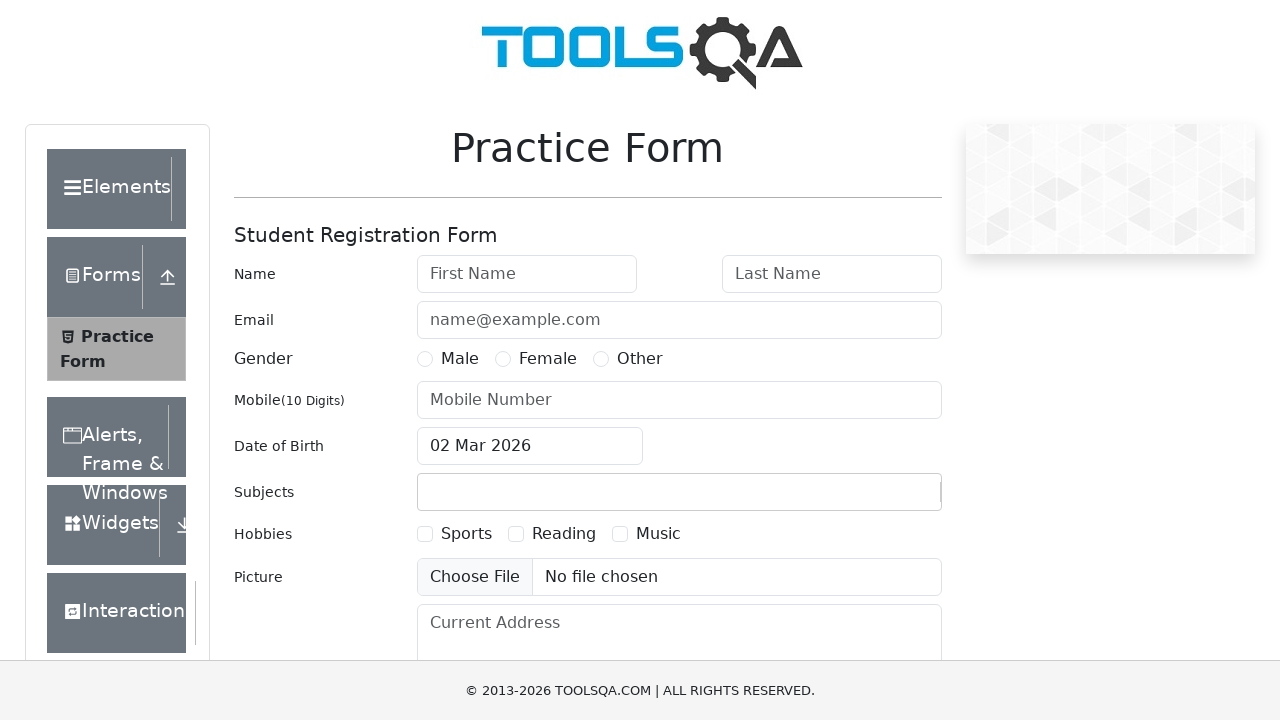

Verified checkbox is not selected by default
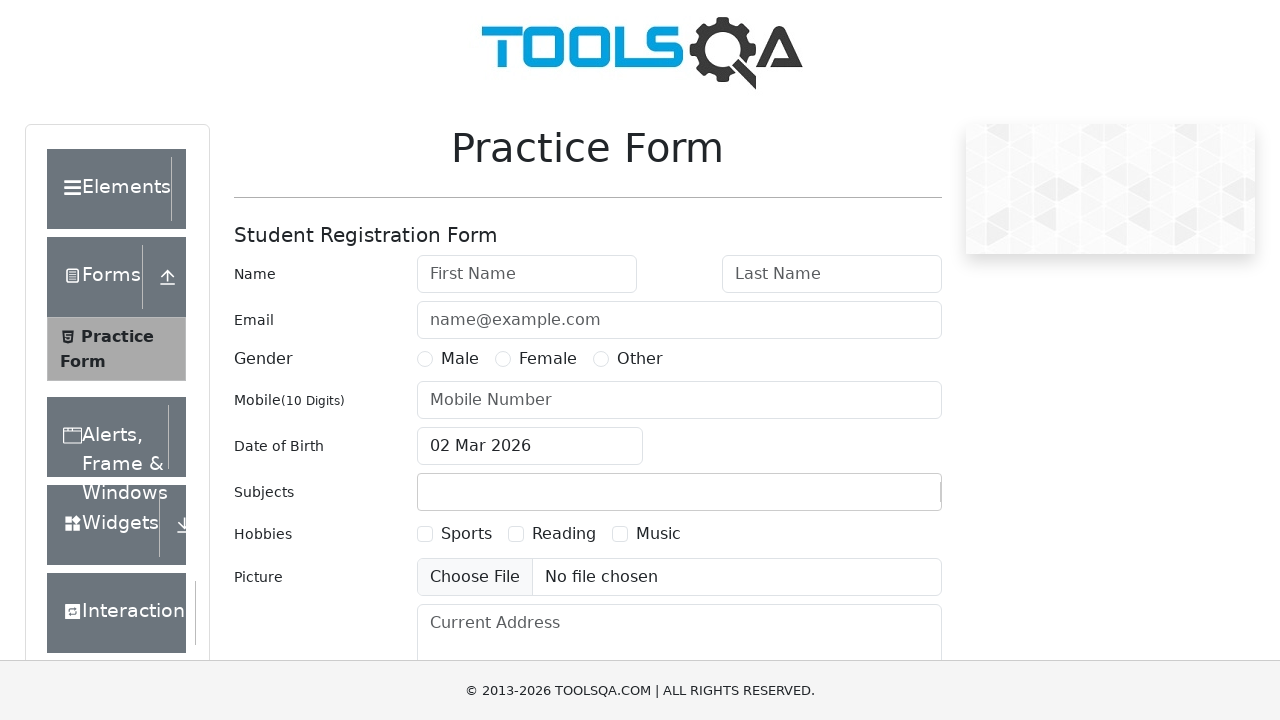

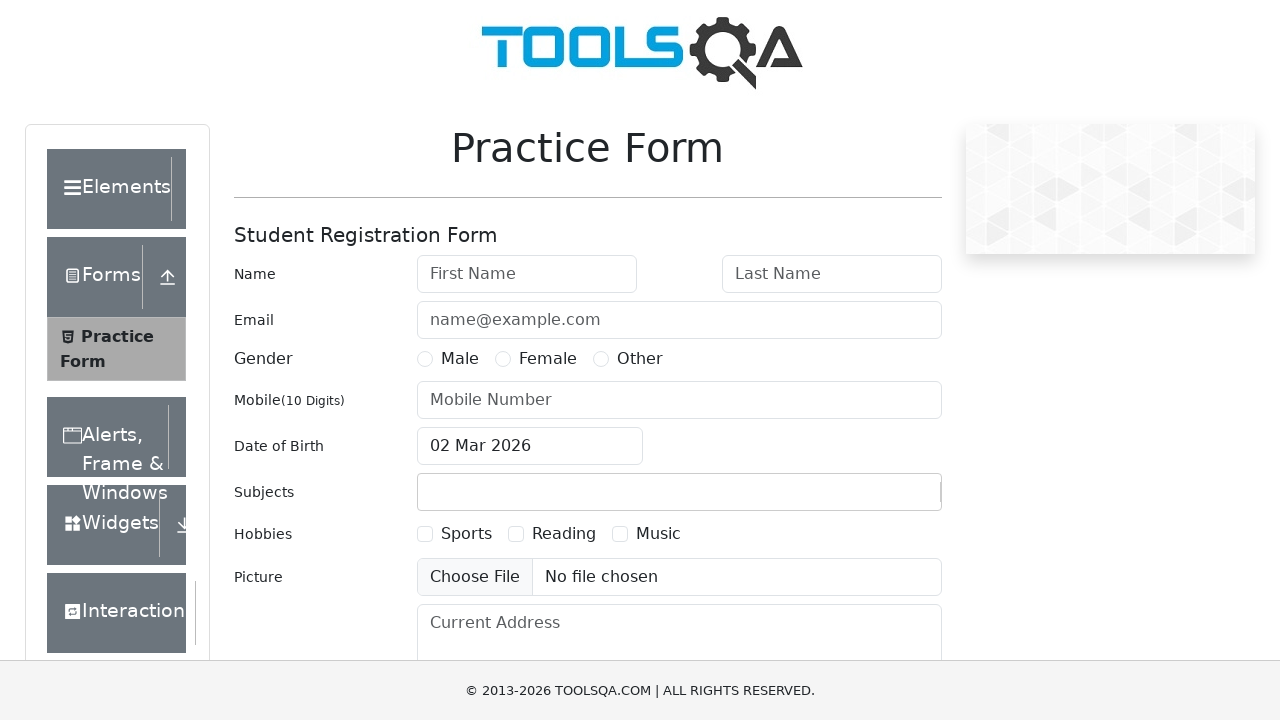